Tests a practice form by navigating to the Forms section, filling out personal information fields including first name, last name, email, subjects, mobile number, and selecting a gender option.

Starting URL: https://demoqa.com/

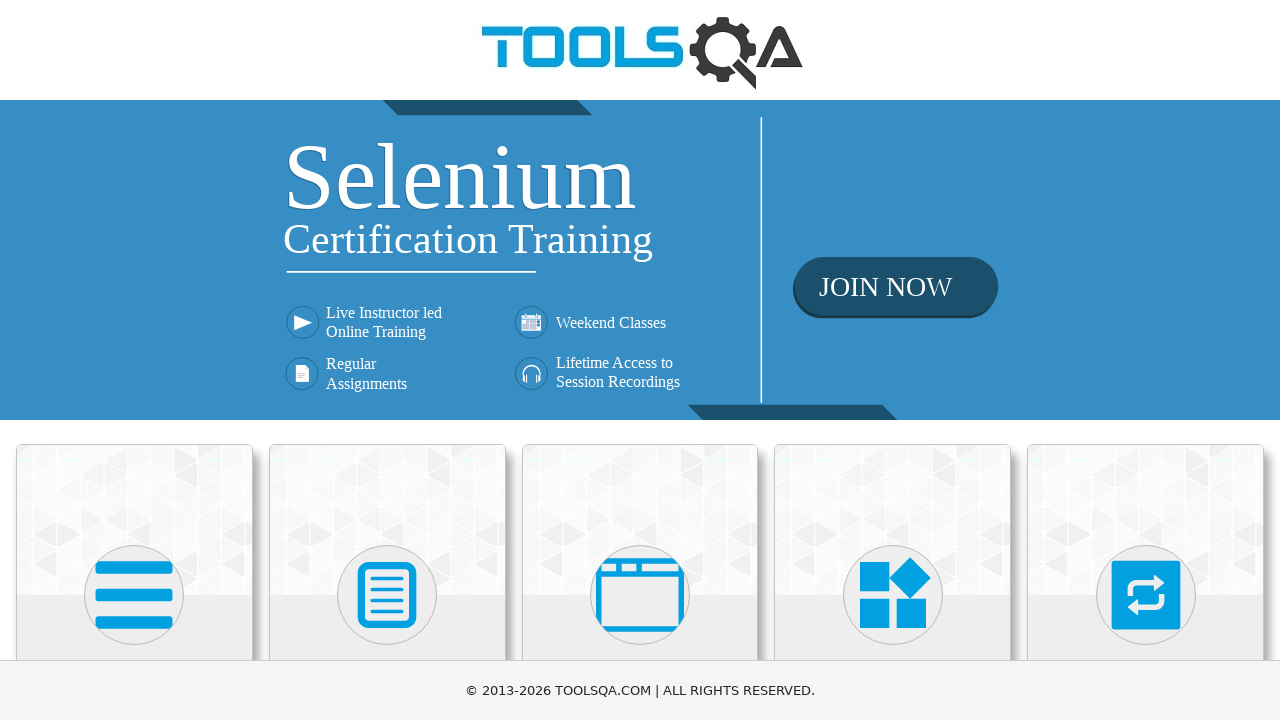

Scrolled down 400px to view Forms card
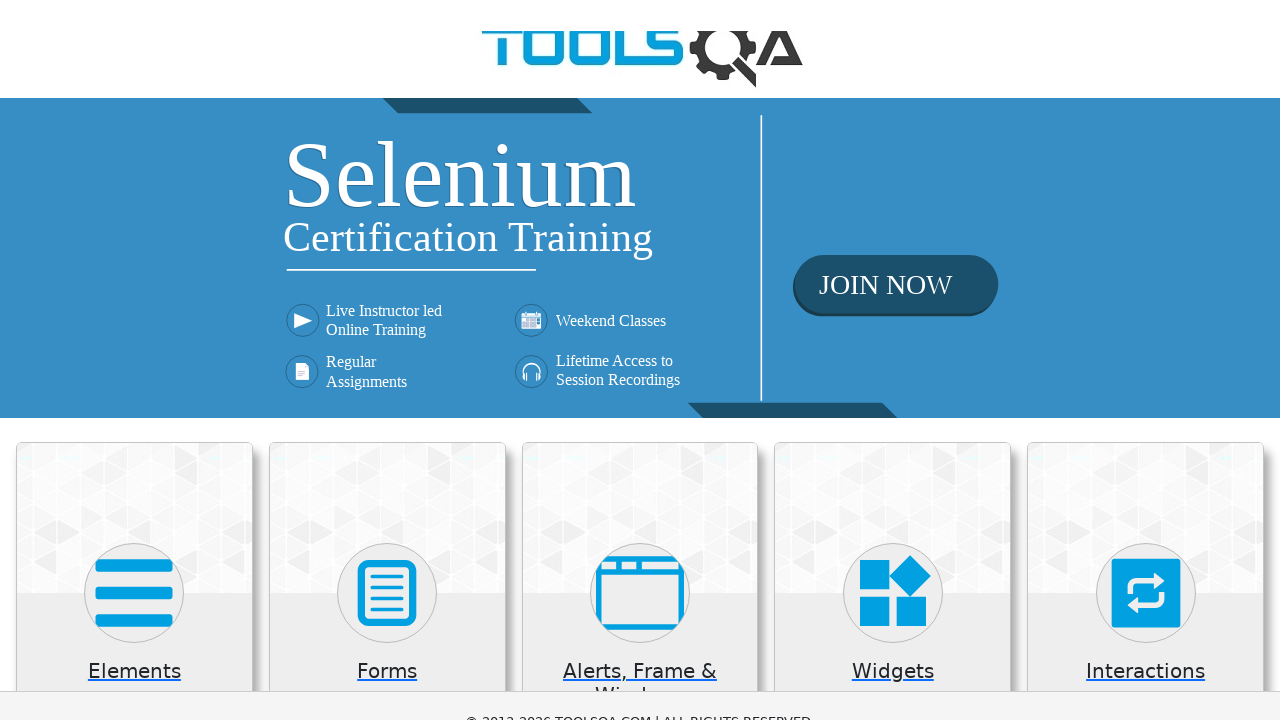

Clicked on Forms section at (387, 273) on xpath=//h5[text()='Forms']
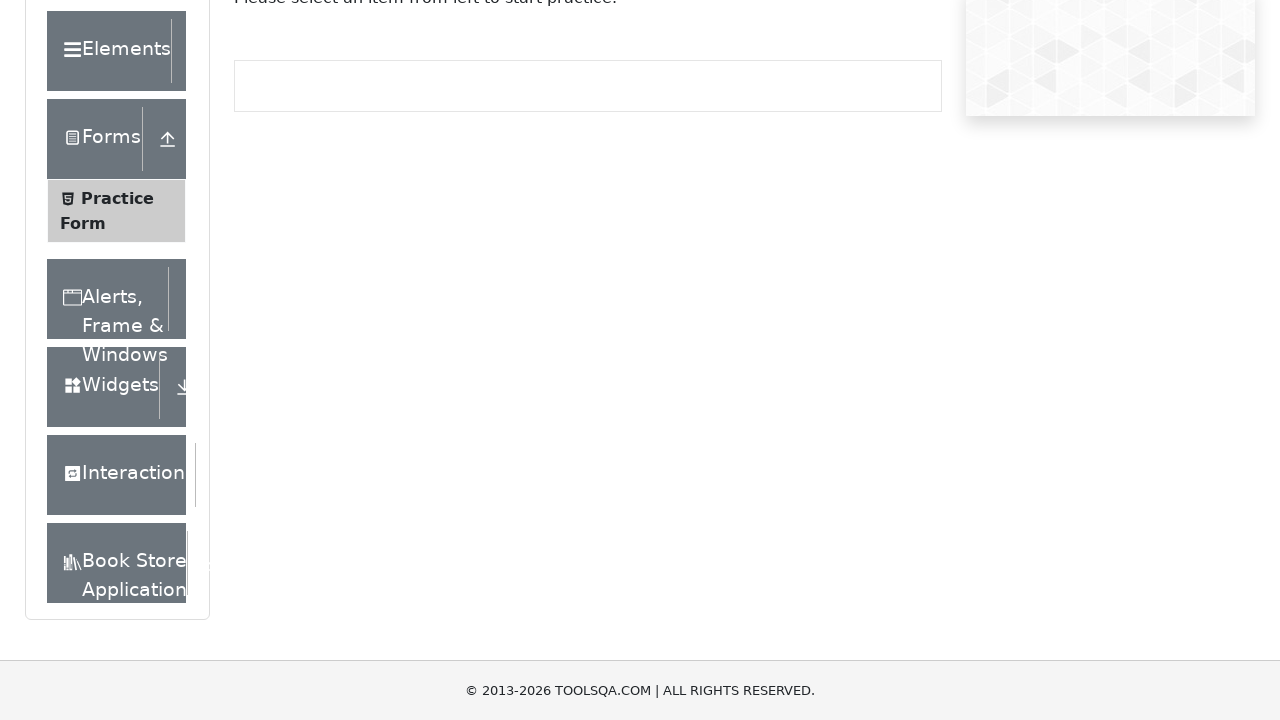

Clicked on Practice Form menu item at (117, 198) on xpath=//span[text()='Practice Form']
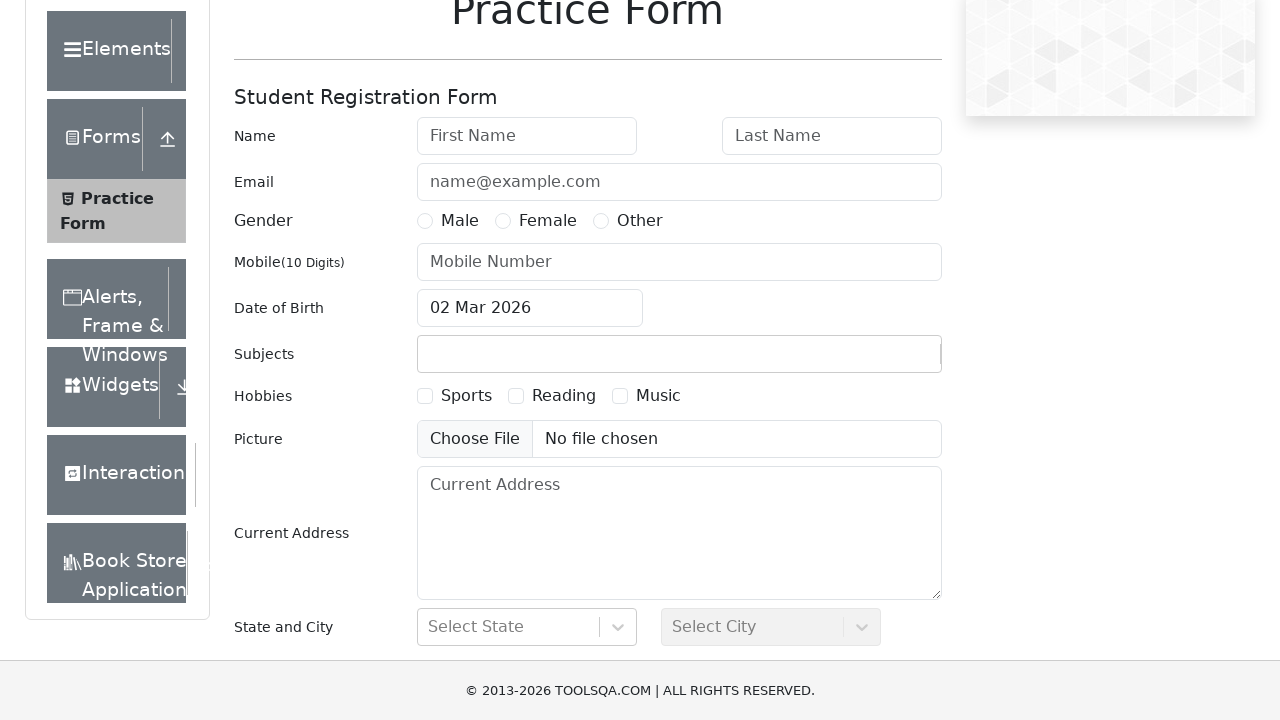

Filled first name field with 'Mihaela' on #firstName
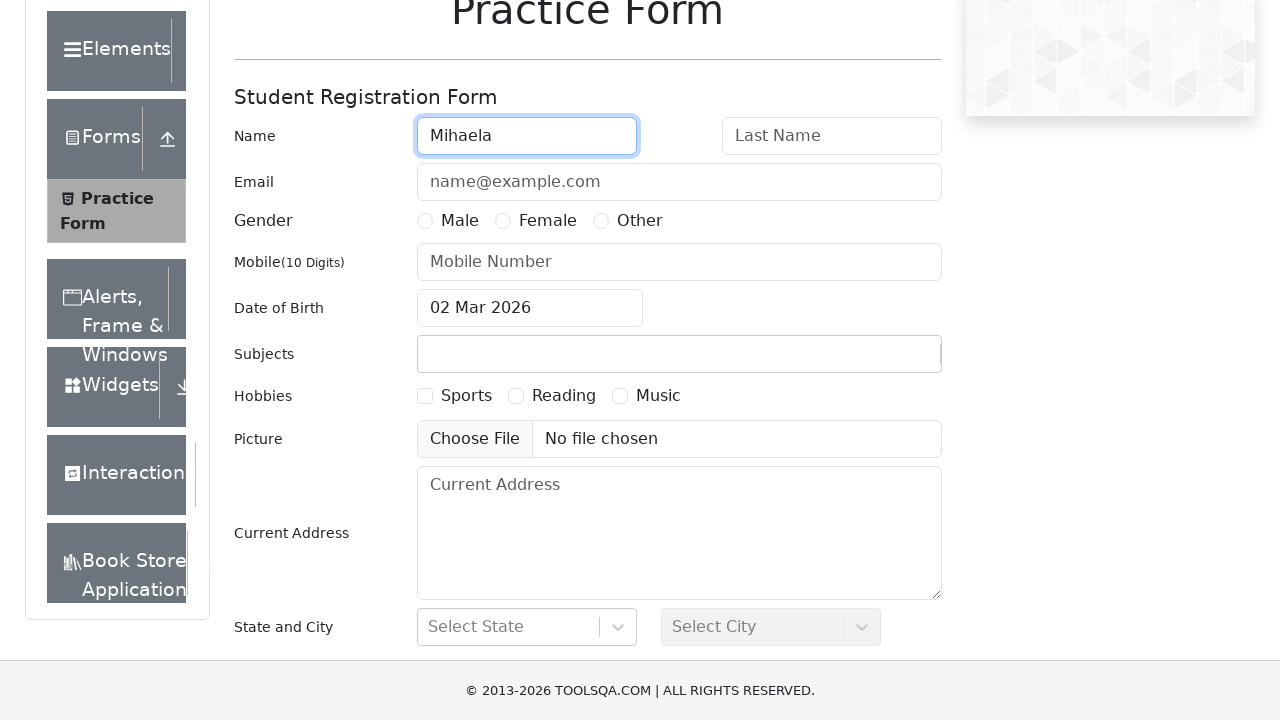

Filled last name field with 'Test' on #lastName
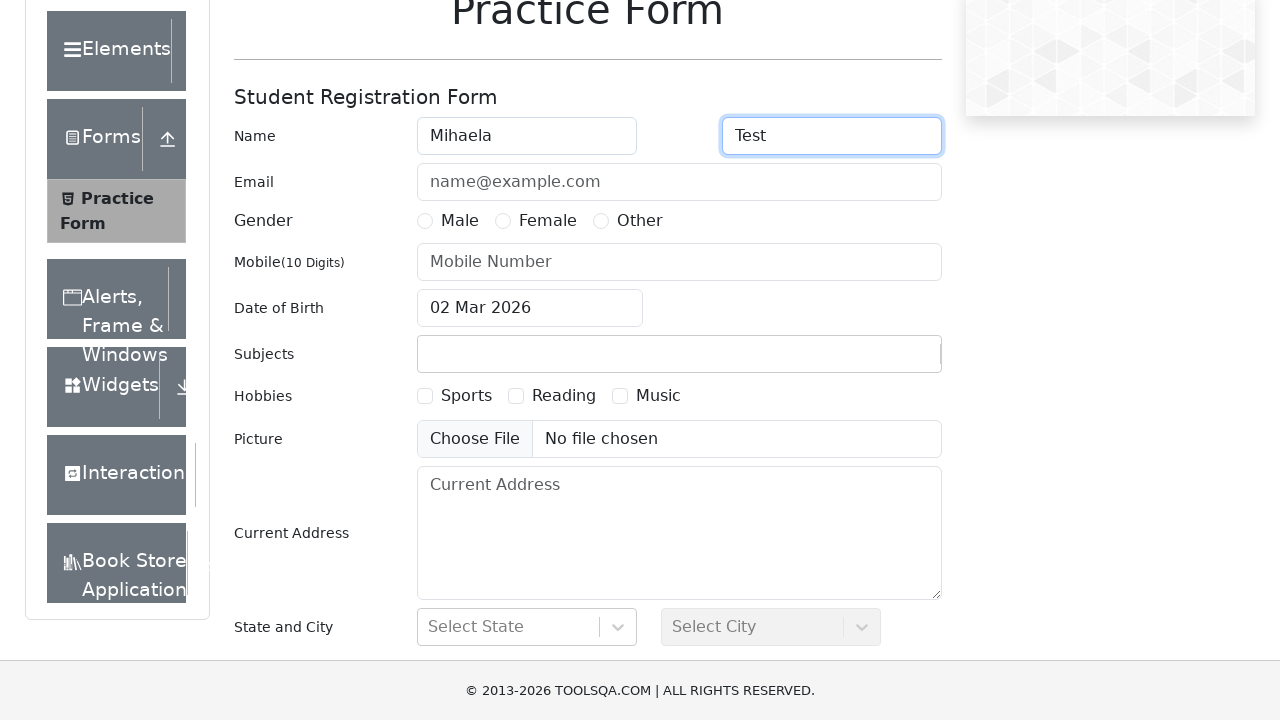

Filled email field with 'mihaela@popescu.com' on #userEmail
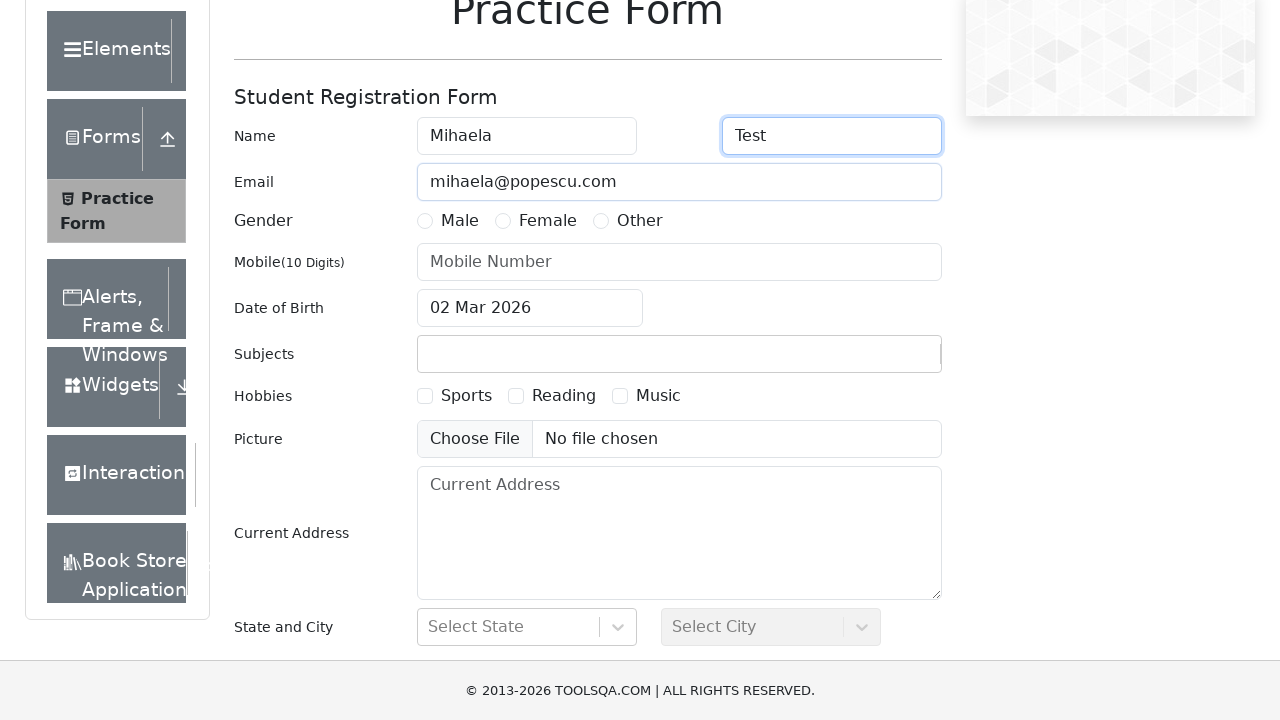

Filled subjects field with 'Math' on #subjectsInput
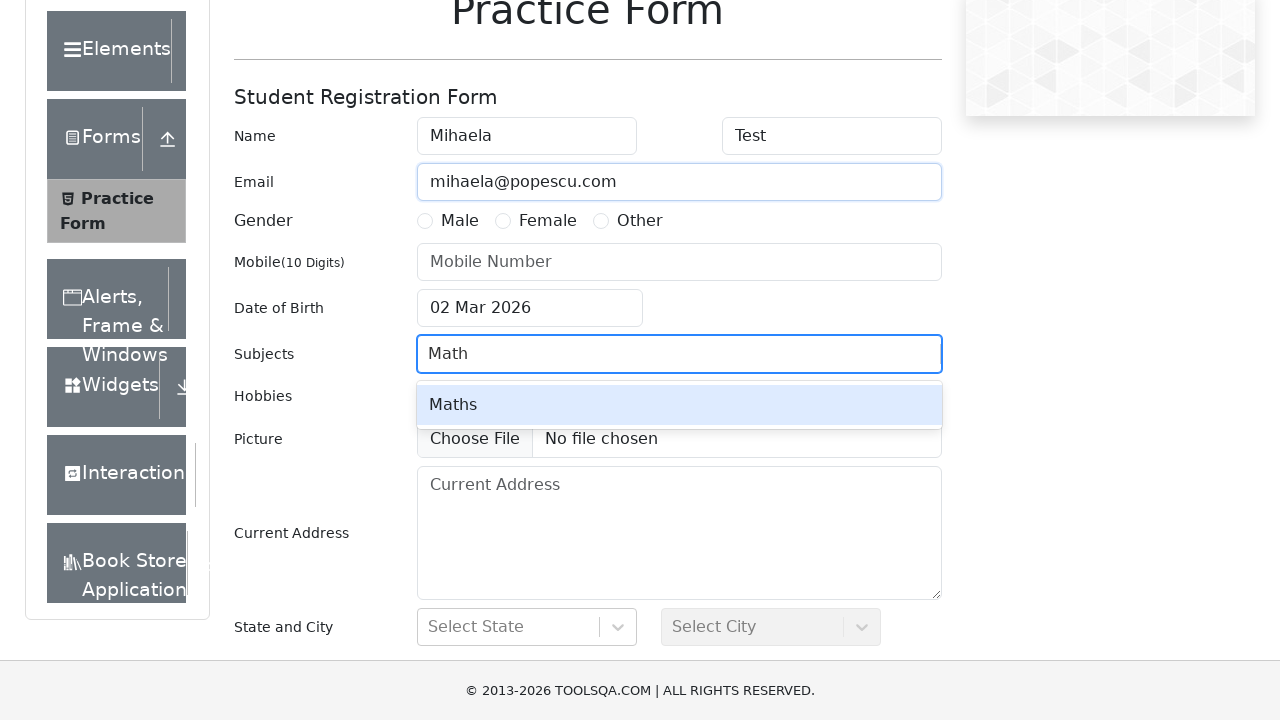

Filled mobile number field with '0723456789' on input[placeholder='Mobile Number']
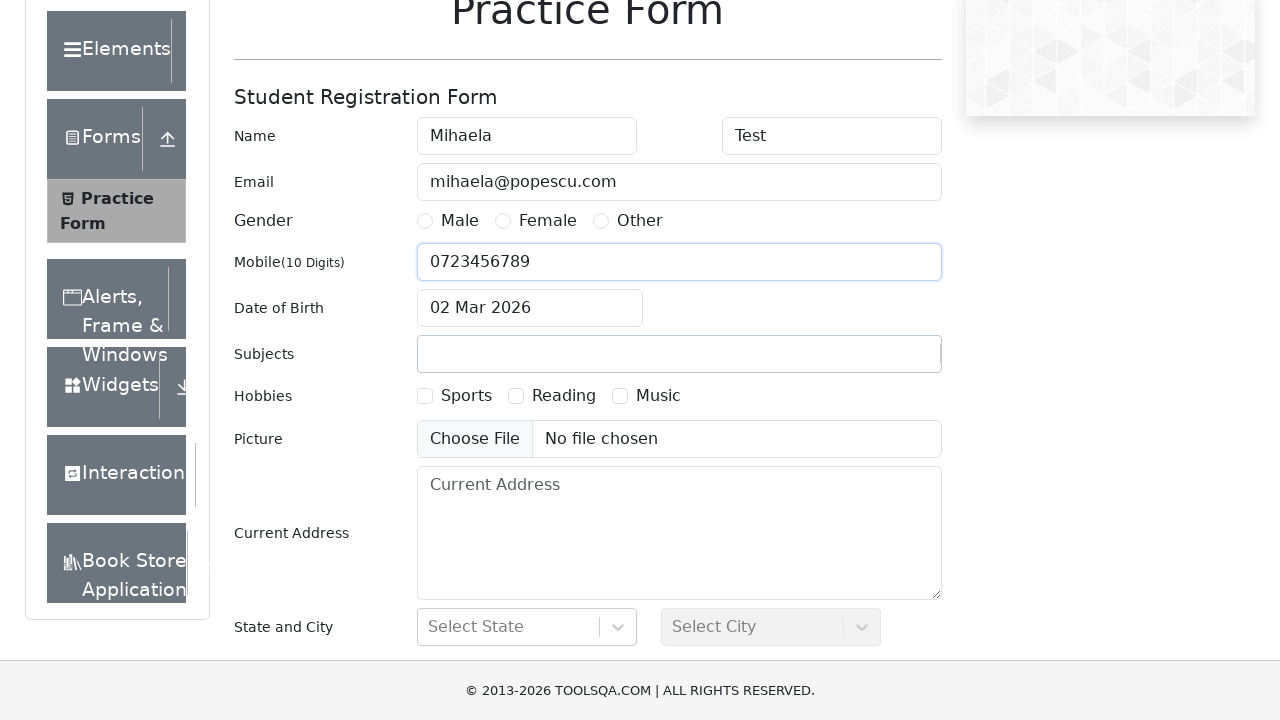

Selected 'Other' gender option at (640, 221) on xpath=//label[@for='gender-radio-3']
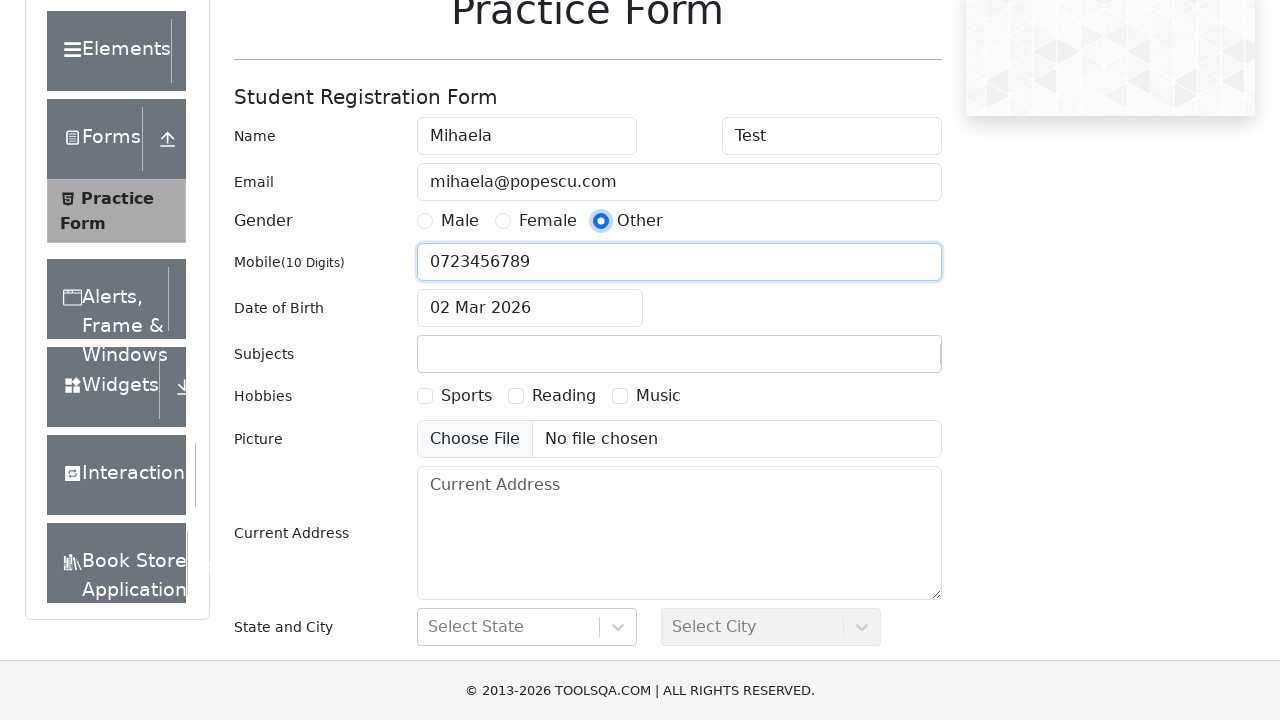

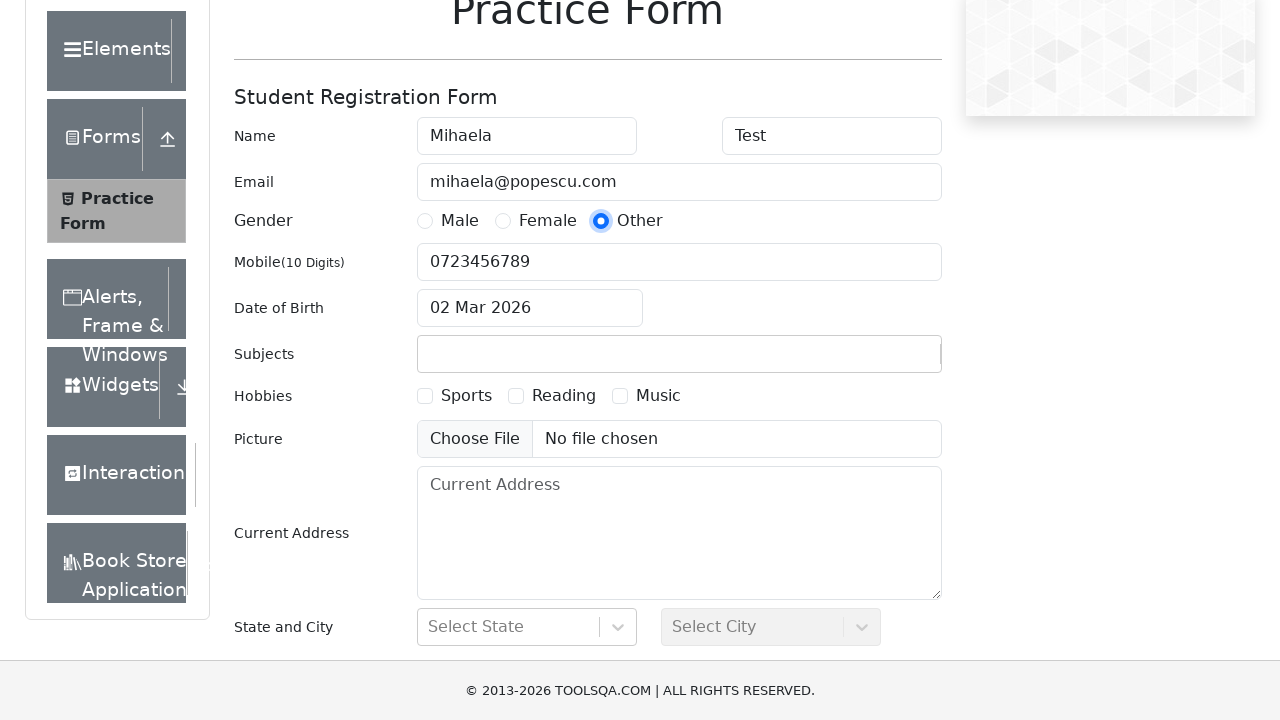